Demonstrates browser navigation by clicking a button and testing browser back, forward, and refresh functionality

Starting URL: http://anhtester.com

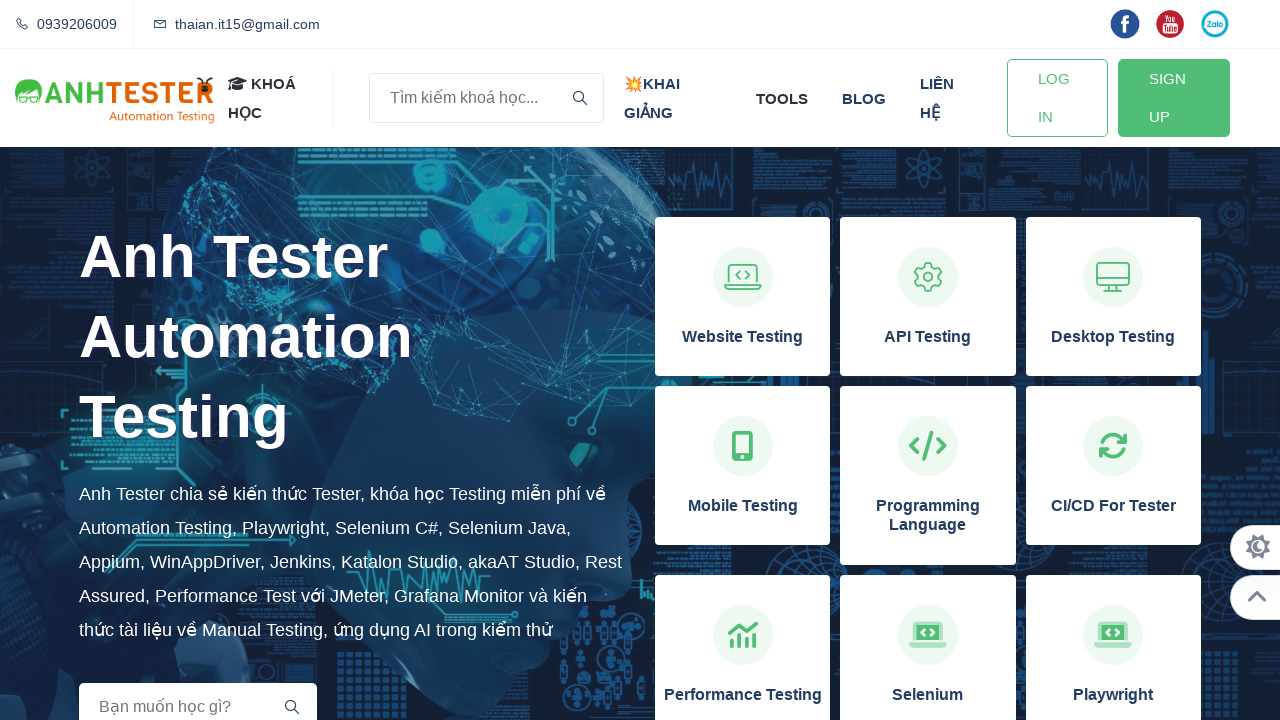

Clicked login button at (1057, 98) on xpath=//a[@id='btn-login']
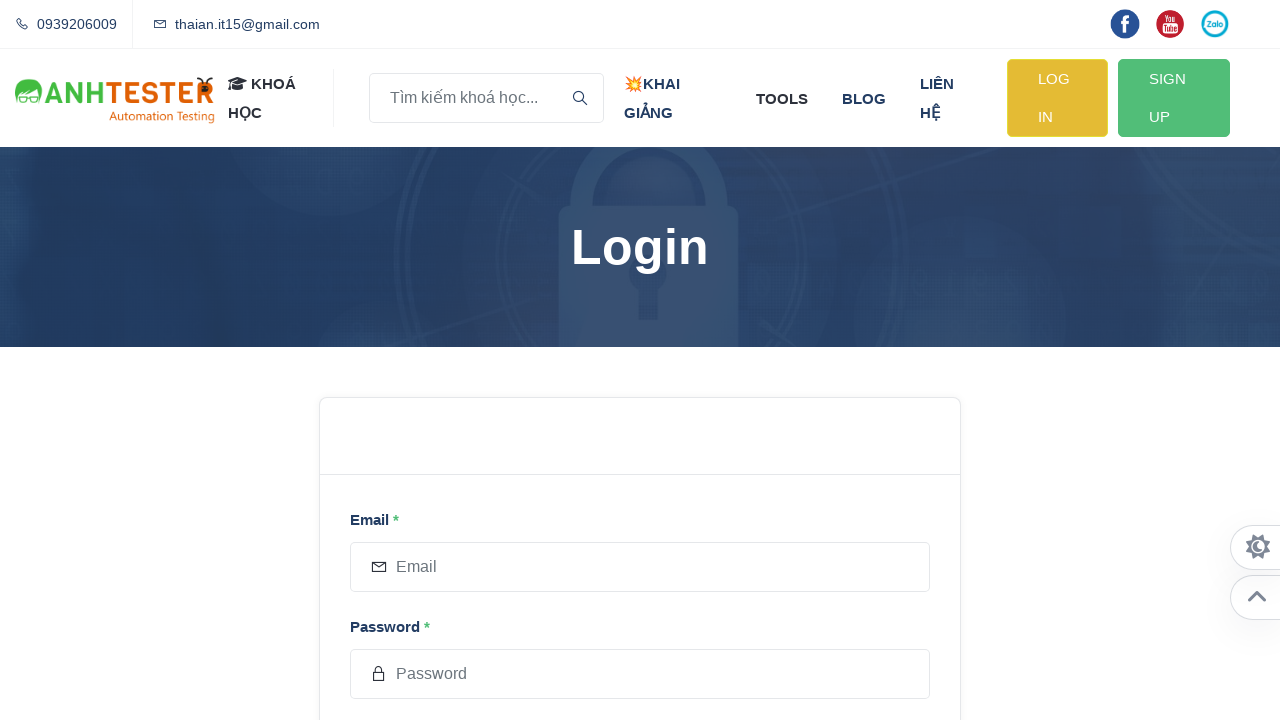

Waited for navigation to complete
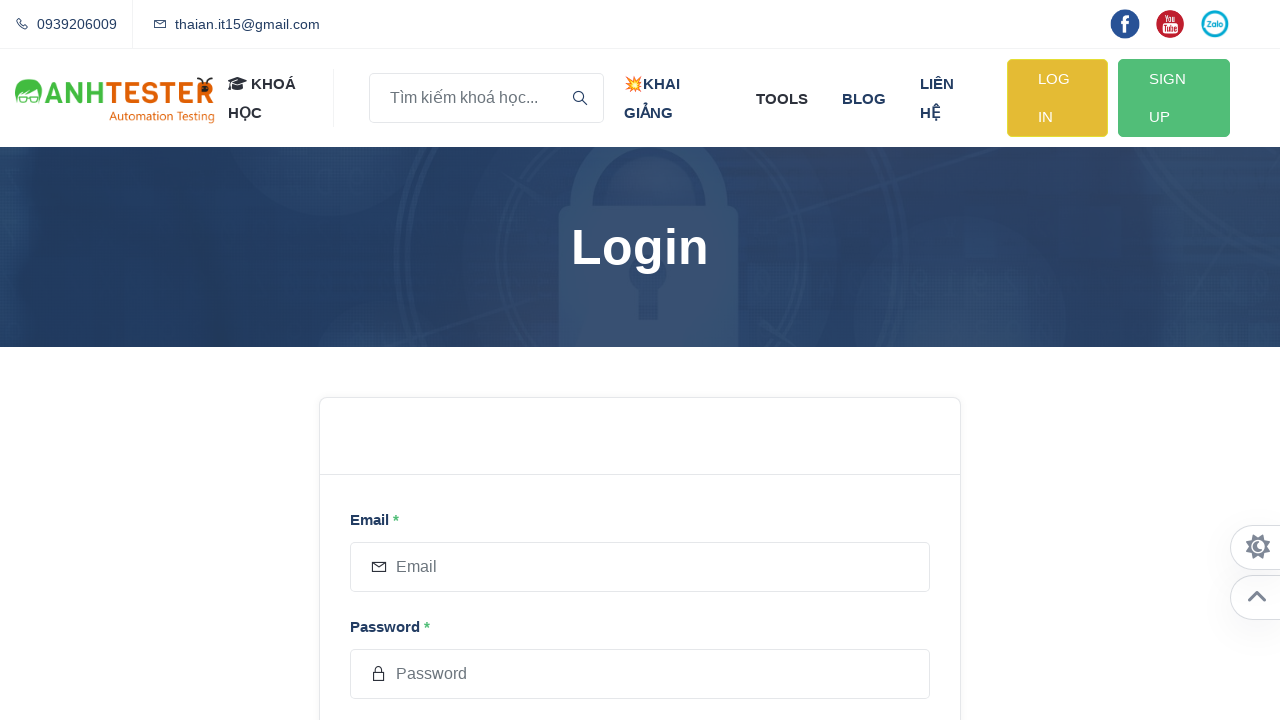

Navigated back to previous page using browser back button
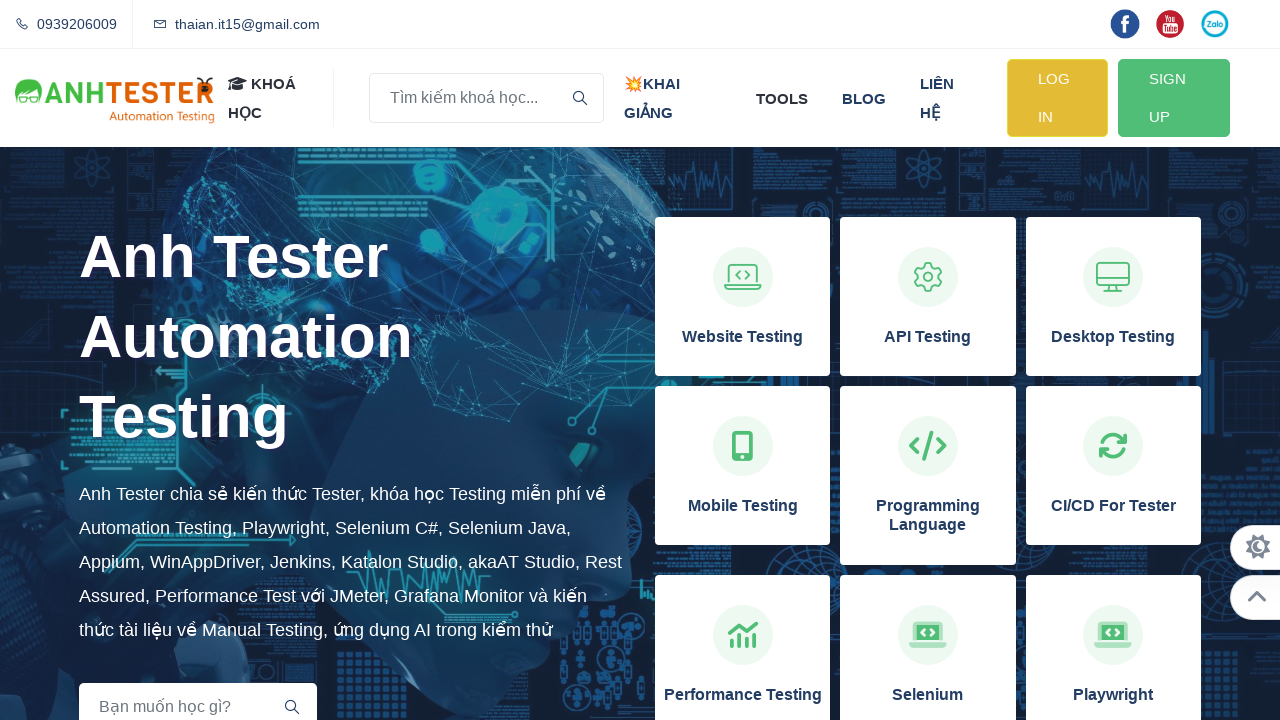

Waited after back navigation
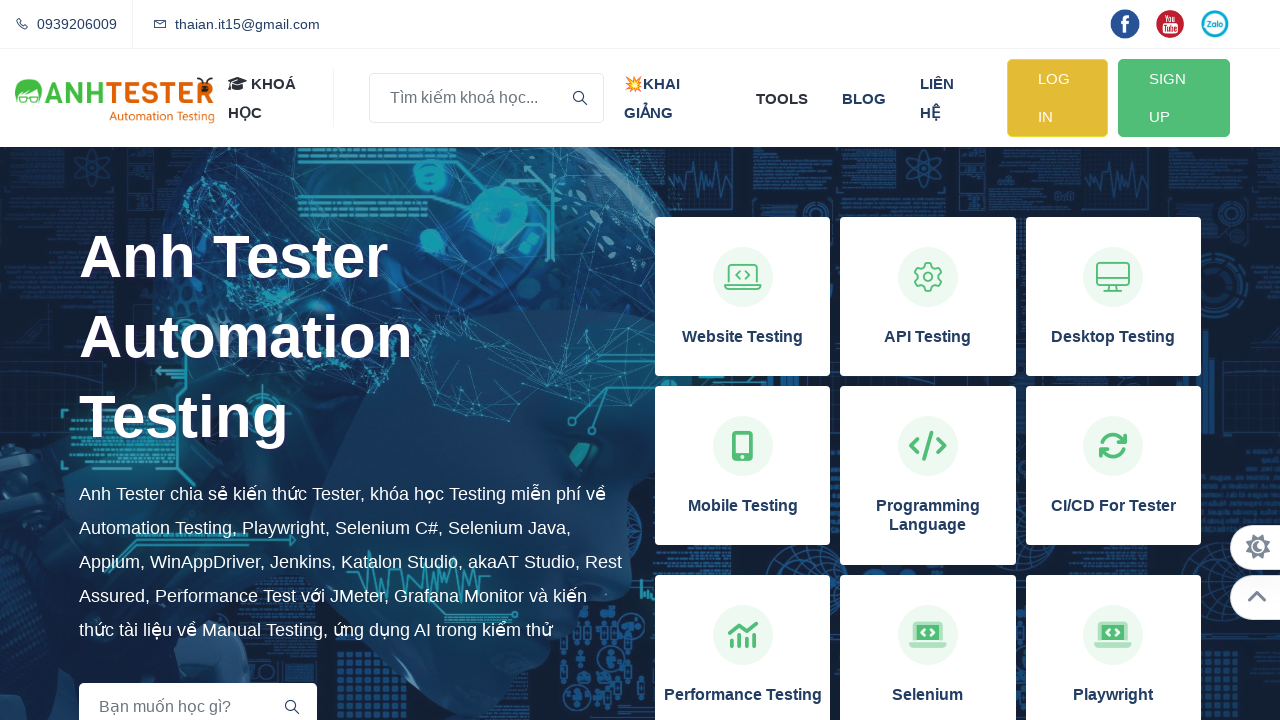

Navigated forward using browser forward button
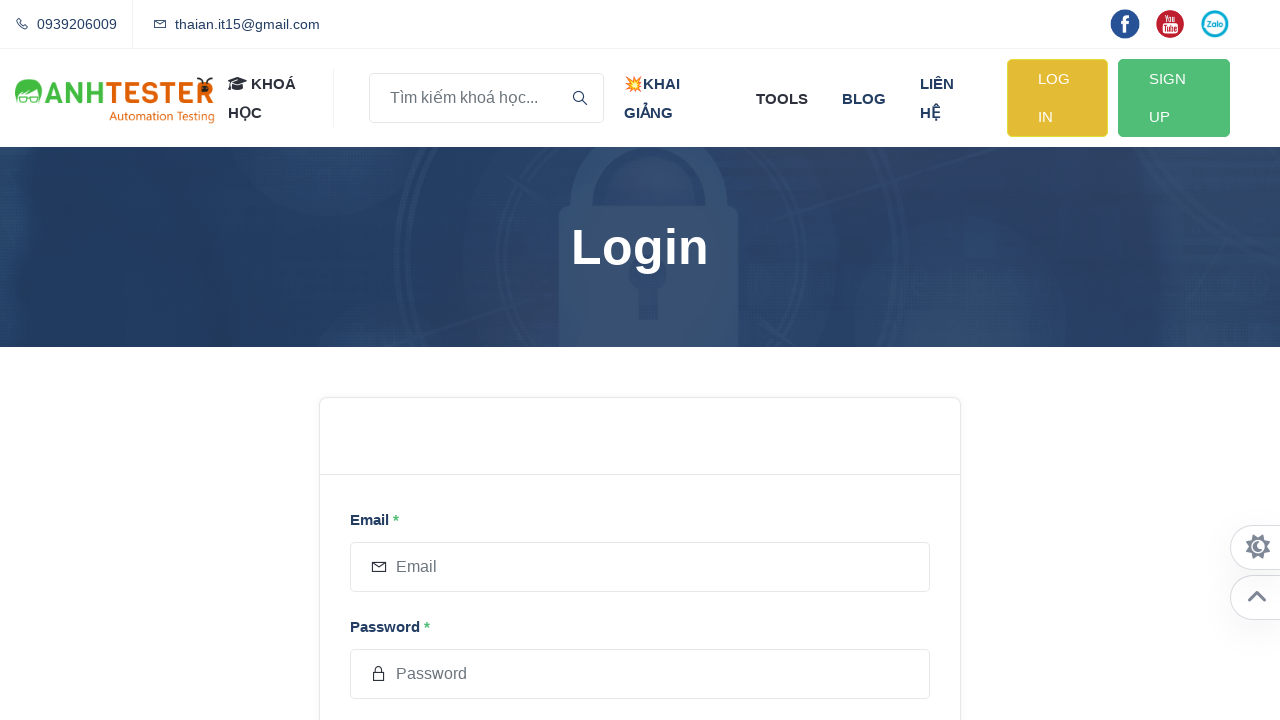

Waited after forward navigation
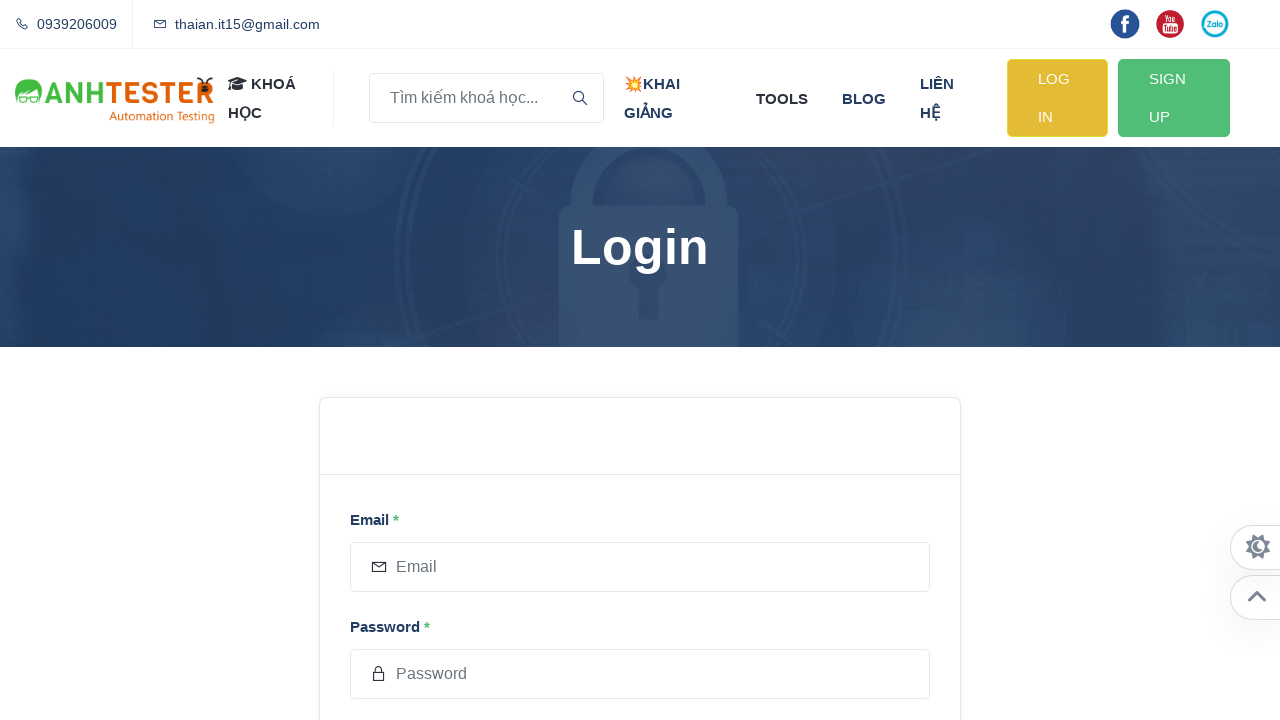

Refreshed the current page
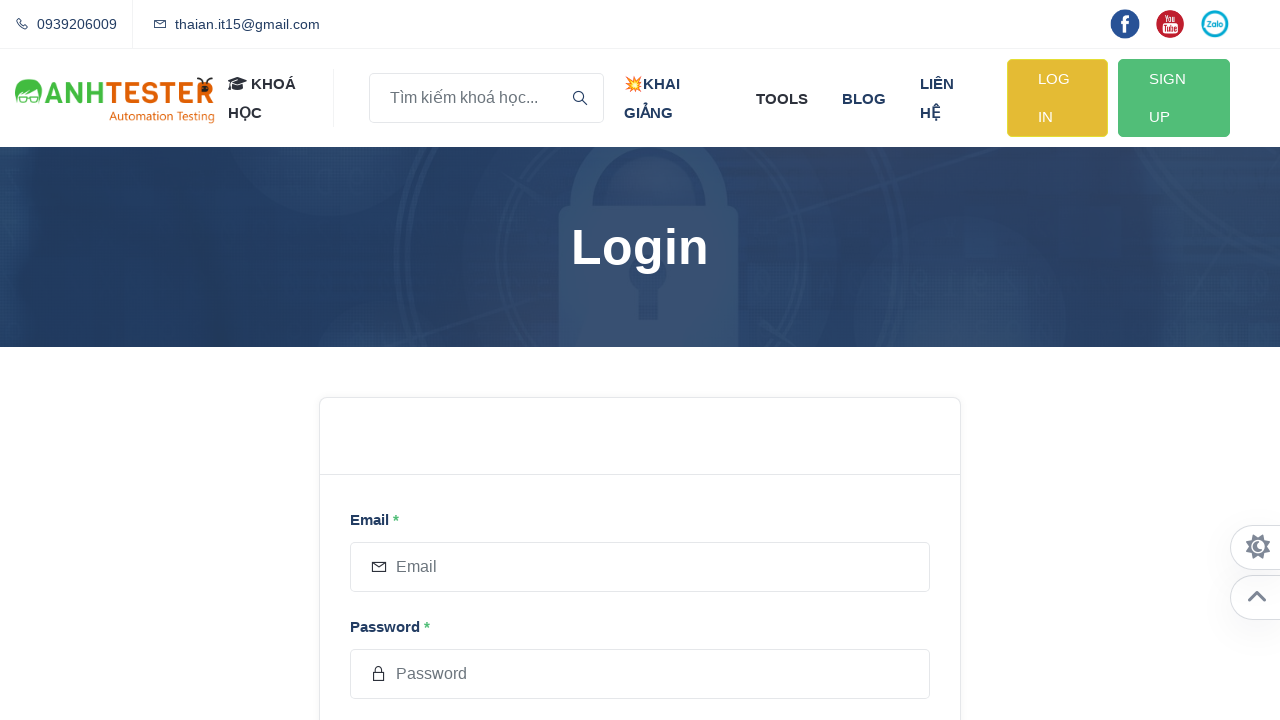

Retrieved page title
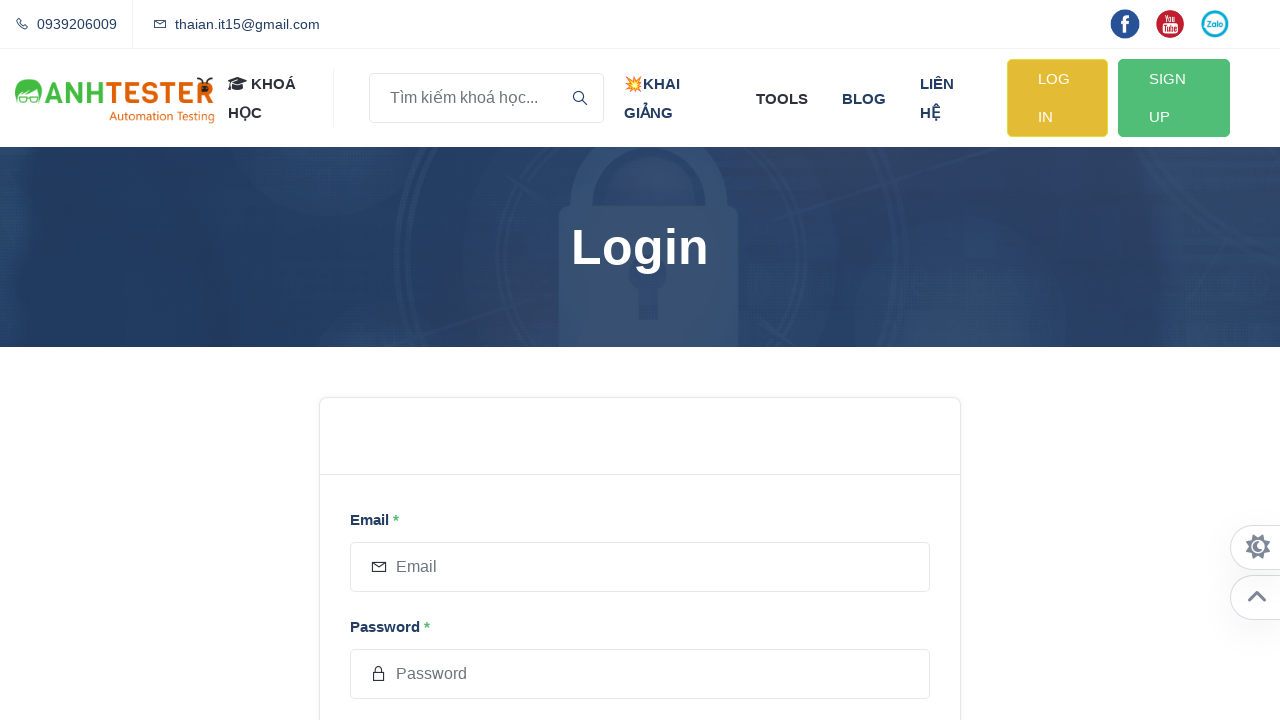

Retrieved current URL
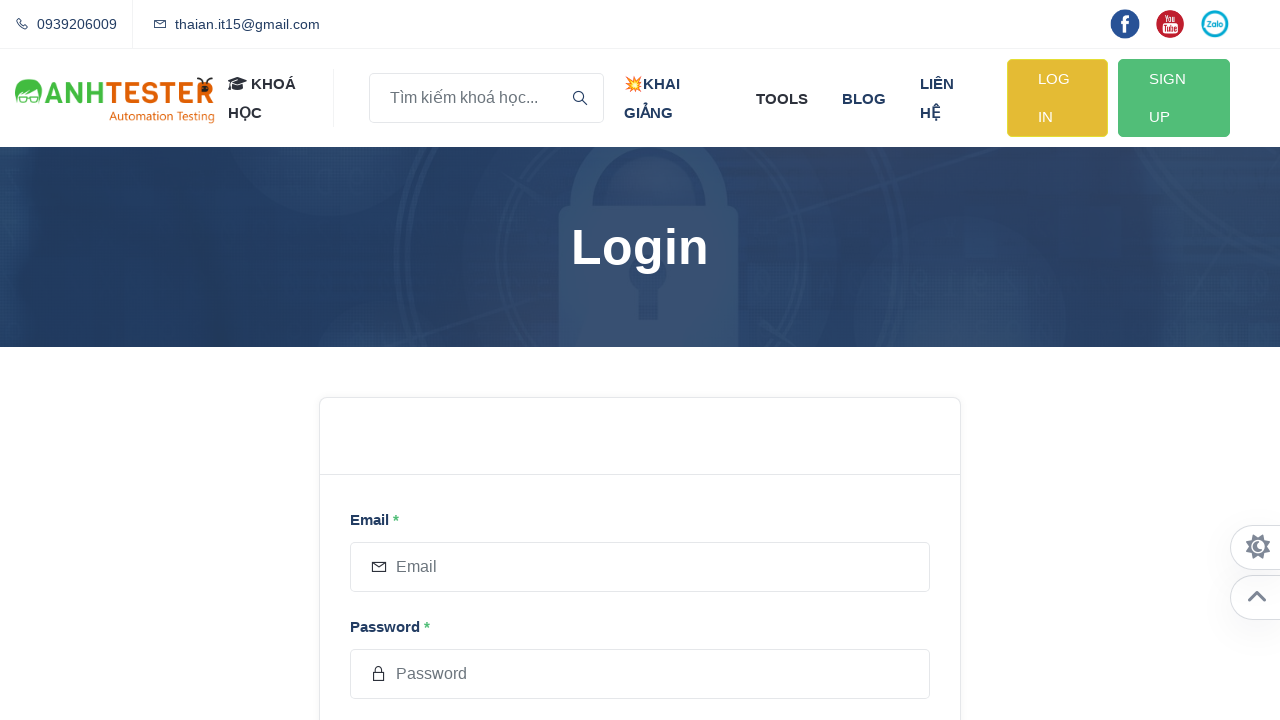

Retrieved page source content
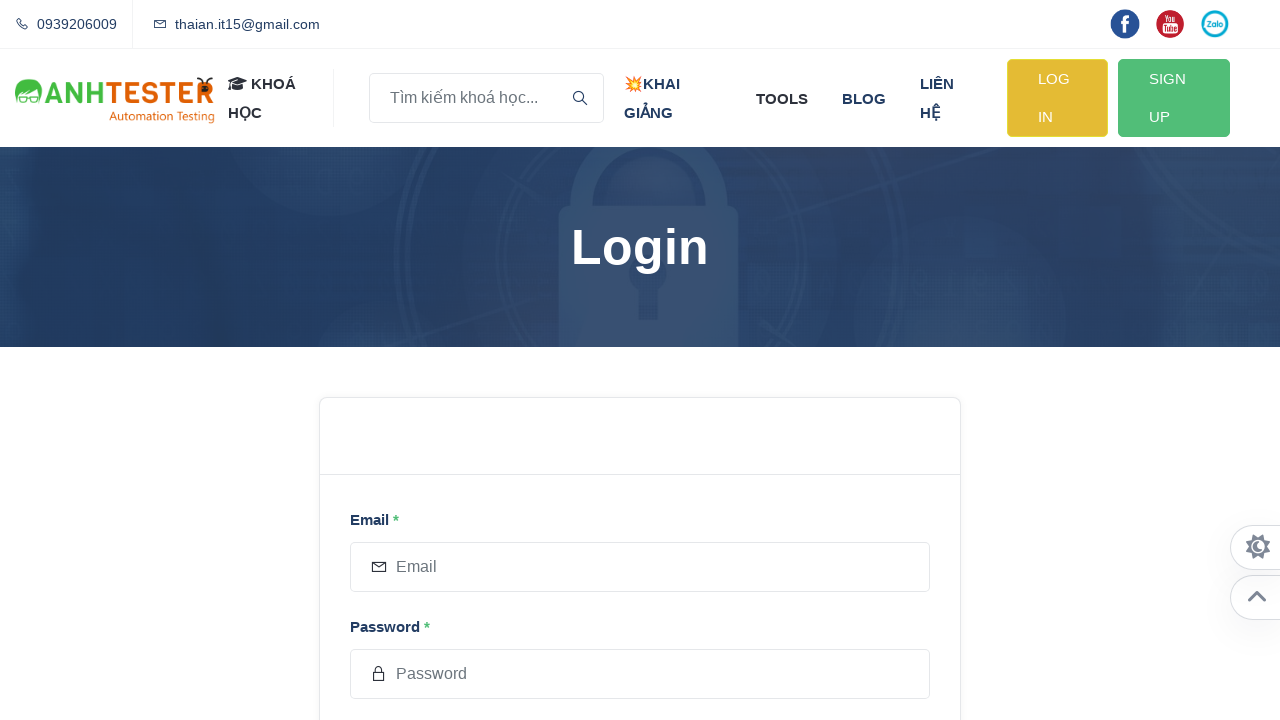

Printed page title: Login | Anh Tester Blog
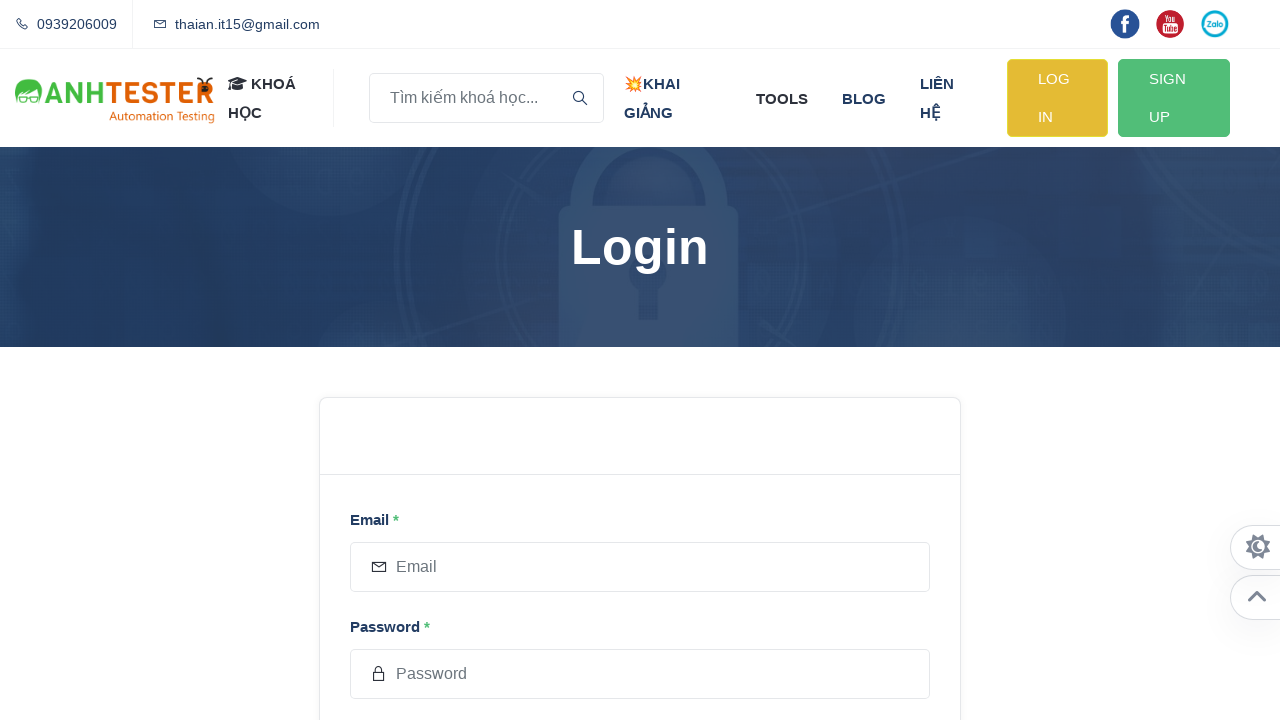

Printed current URL: https://anhtester.com/login
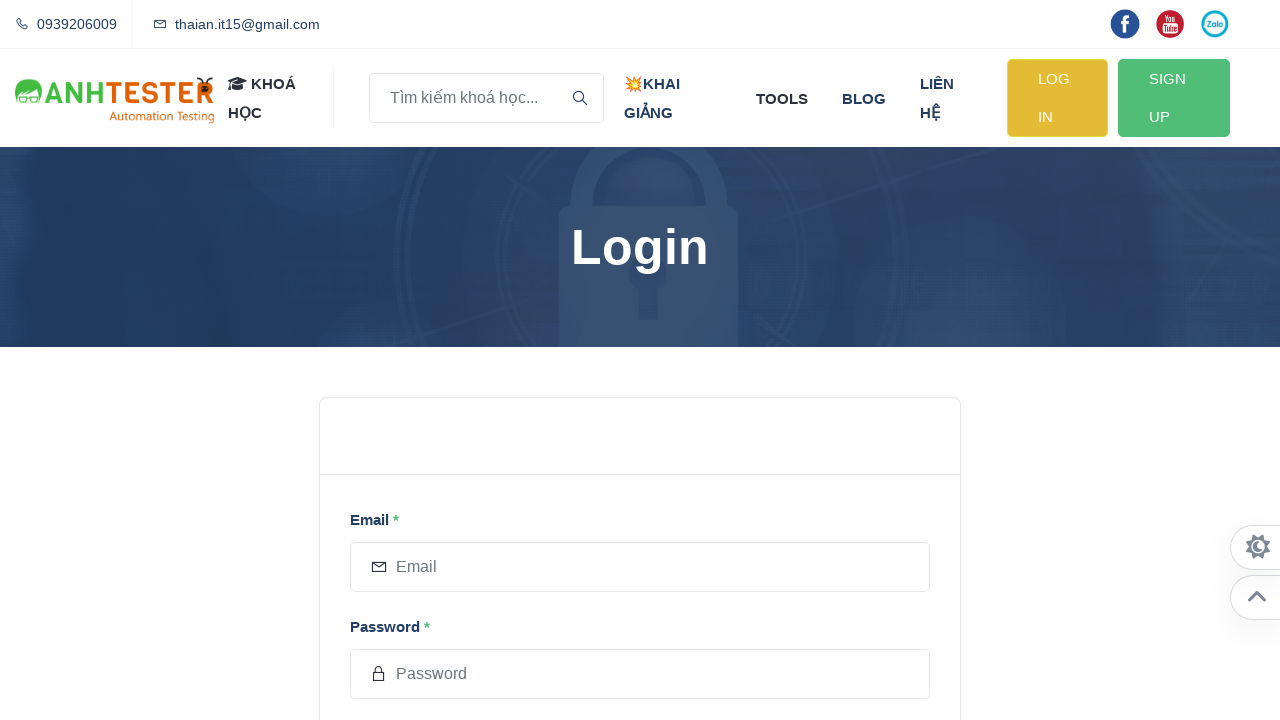

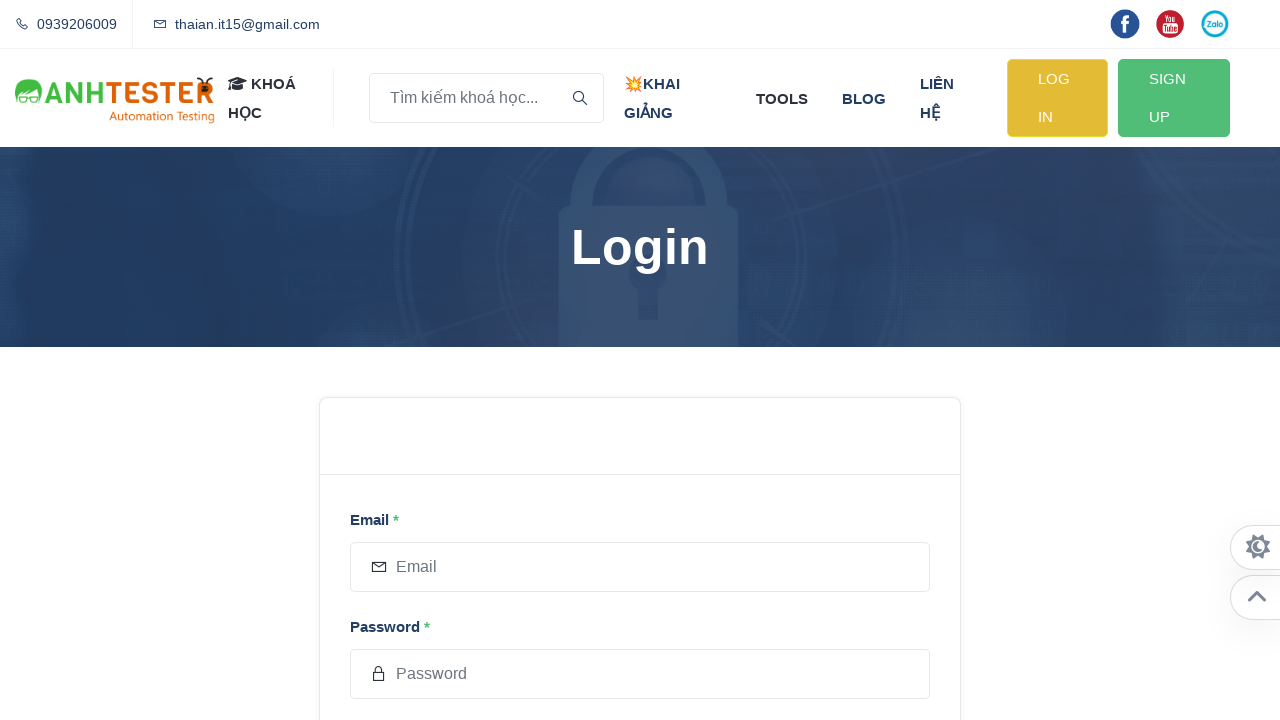